Navigates to the Heroku test app homepage, clicks on the "Sortable Data Tables" link, and verifies the table is displayed with its rows and columns.

Starting URL: https://the-internet.herokuapp.com/

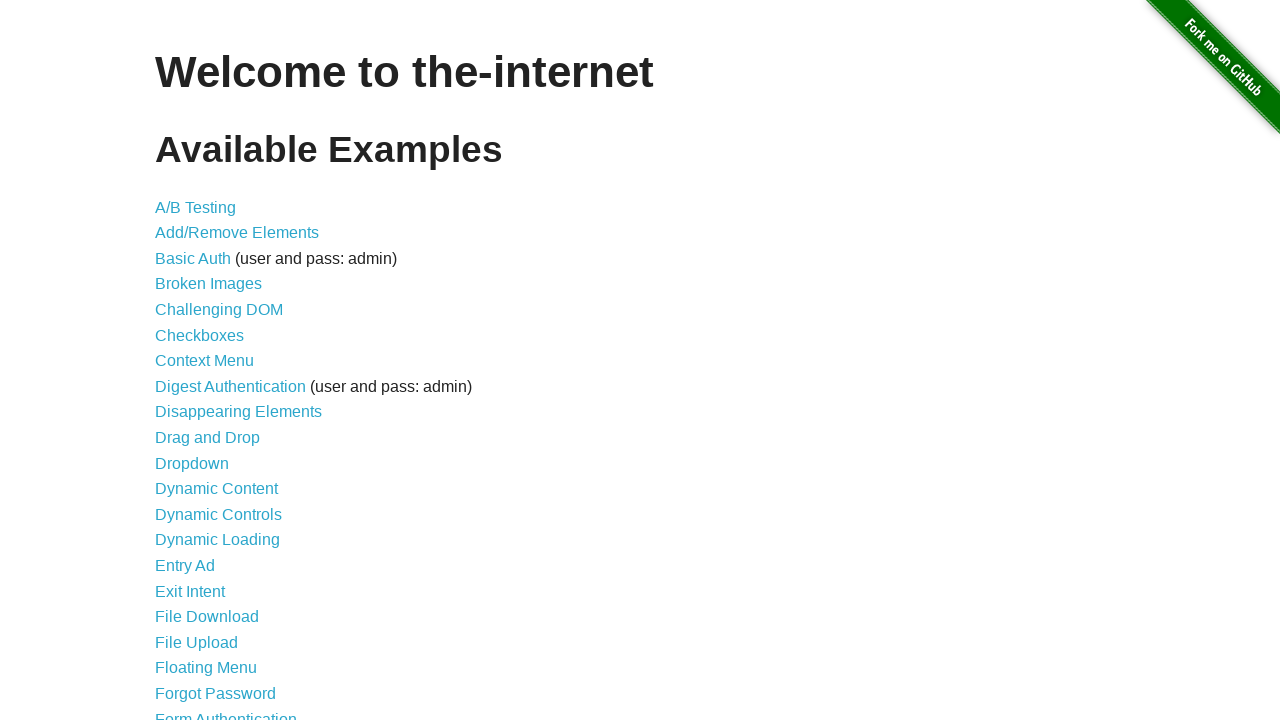

Navigated to Heroku test app homepage
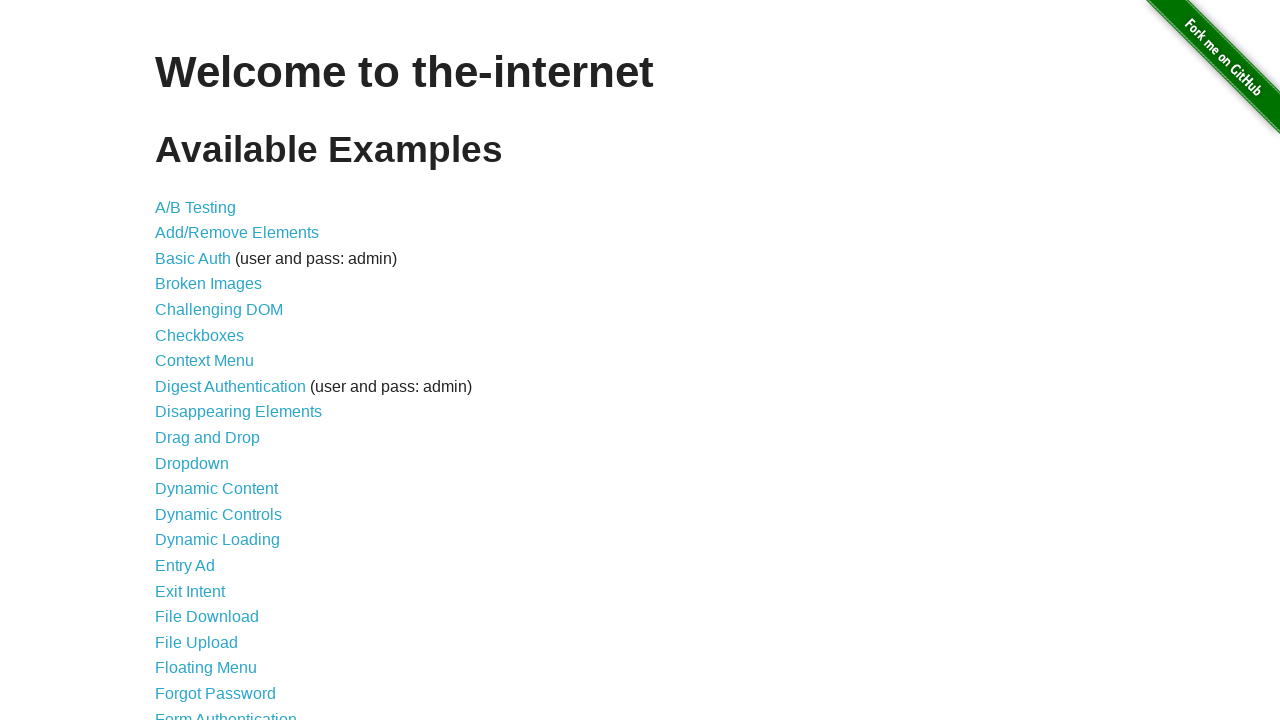

Clicked on the 'Sortable Data Tables' link at (230, 574) on text=Sortable Data Tables
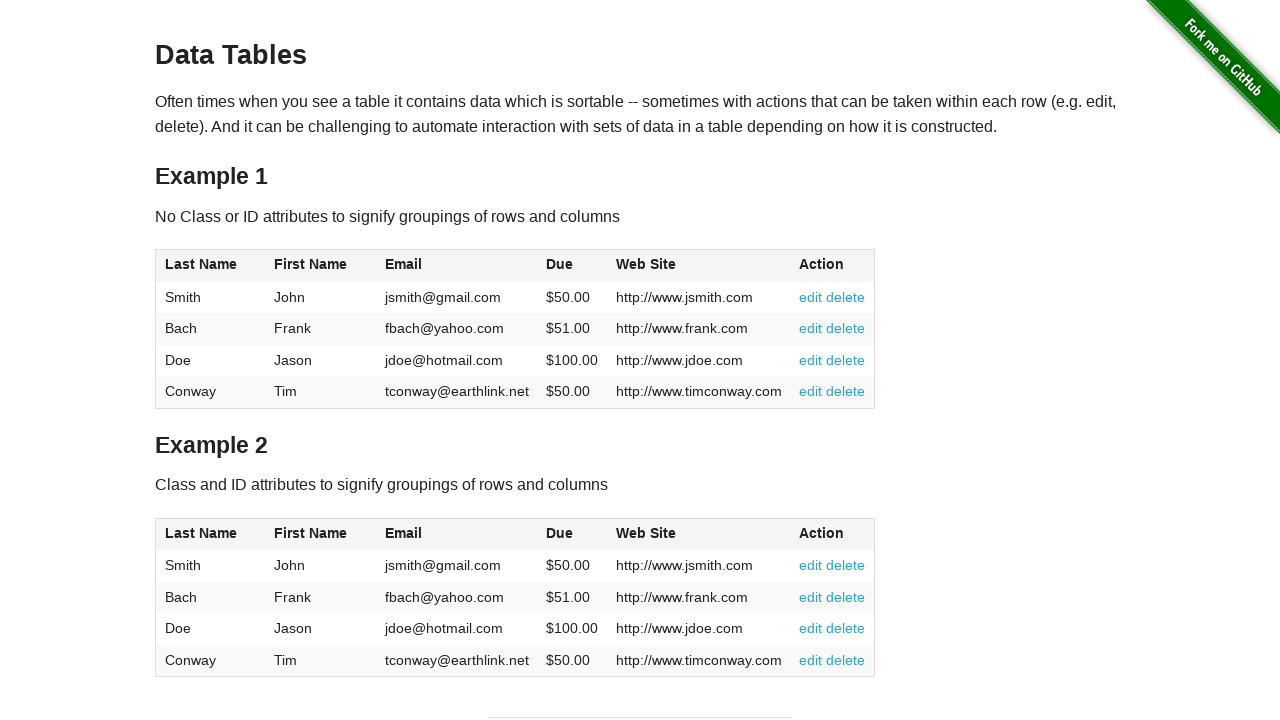

Table element loaded and is visible
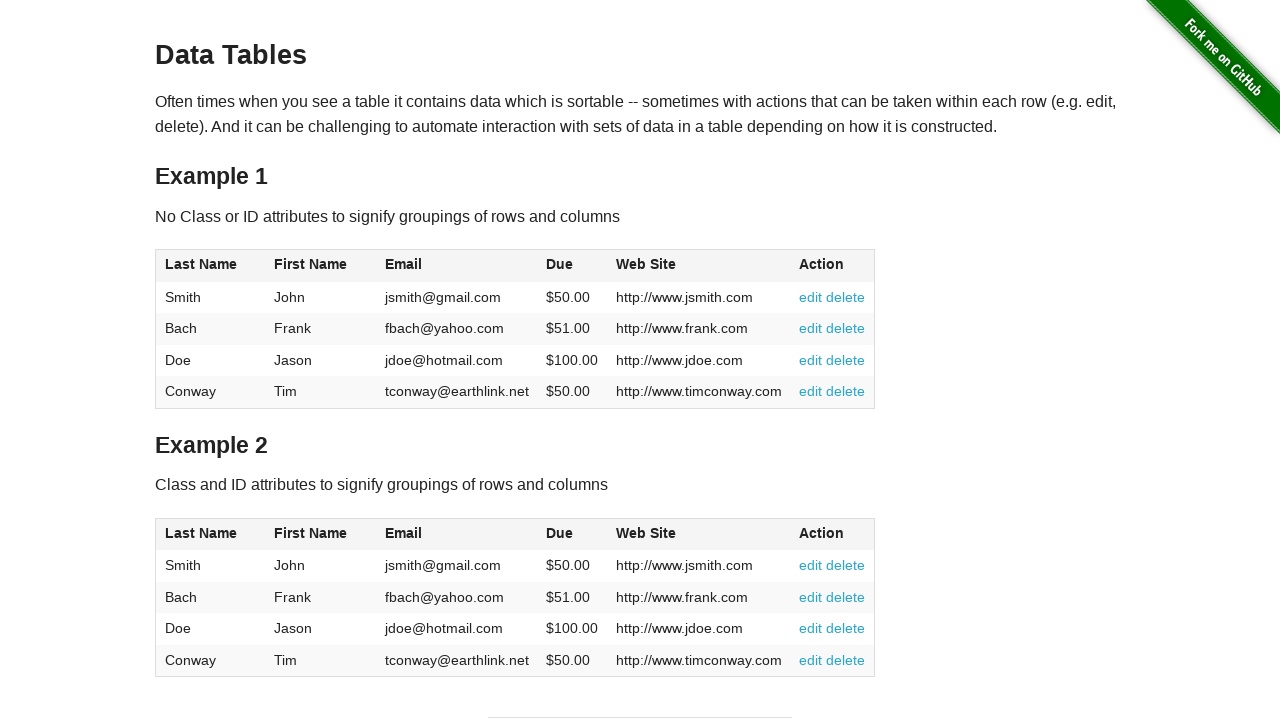

Table rows are present in the tbody
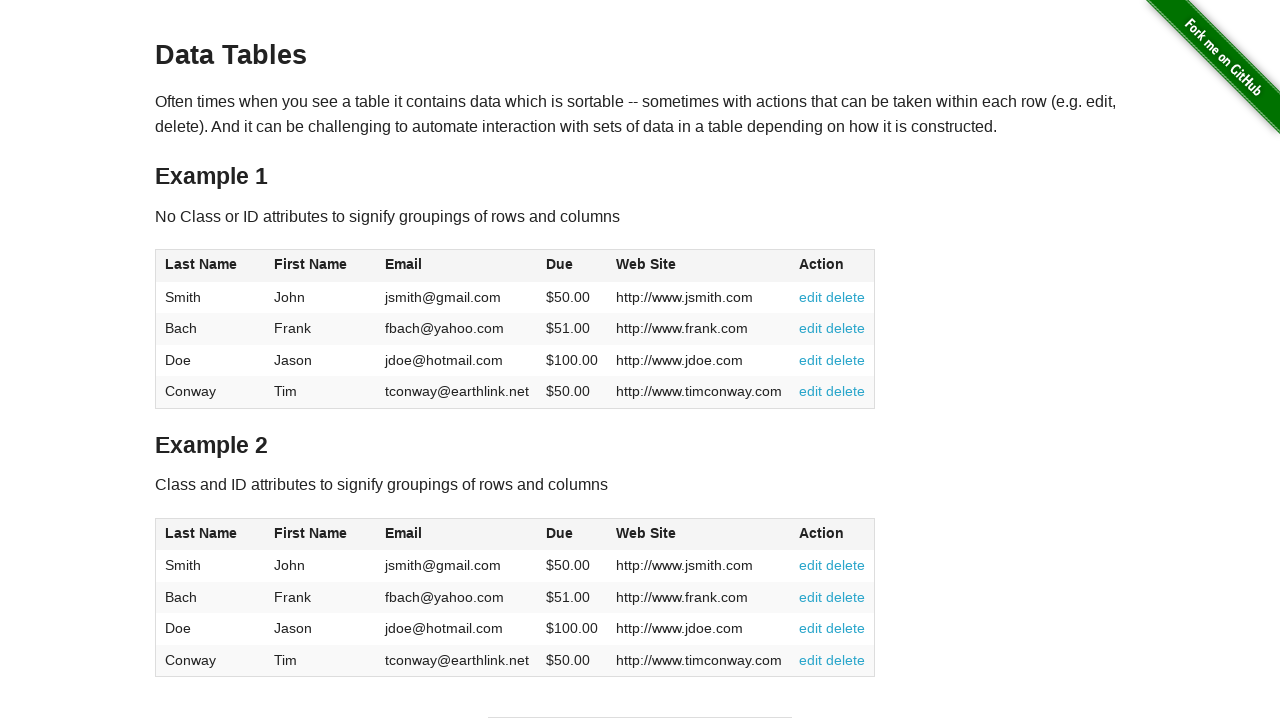

Table headers/columns are present in the thead
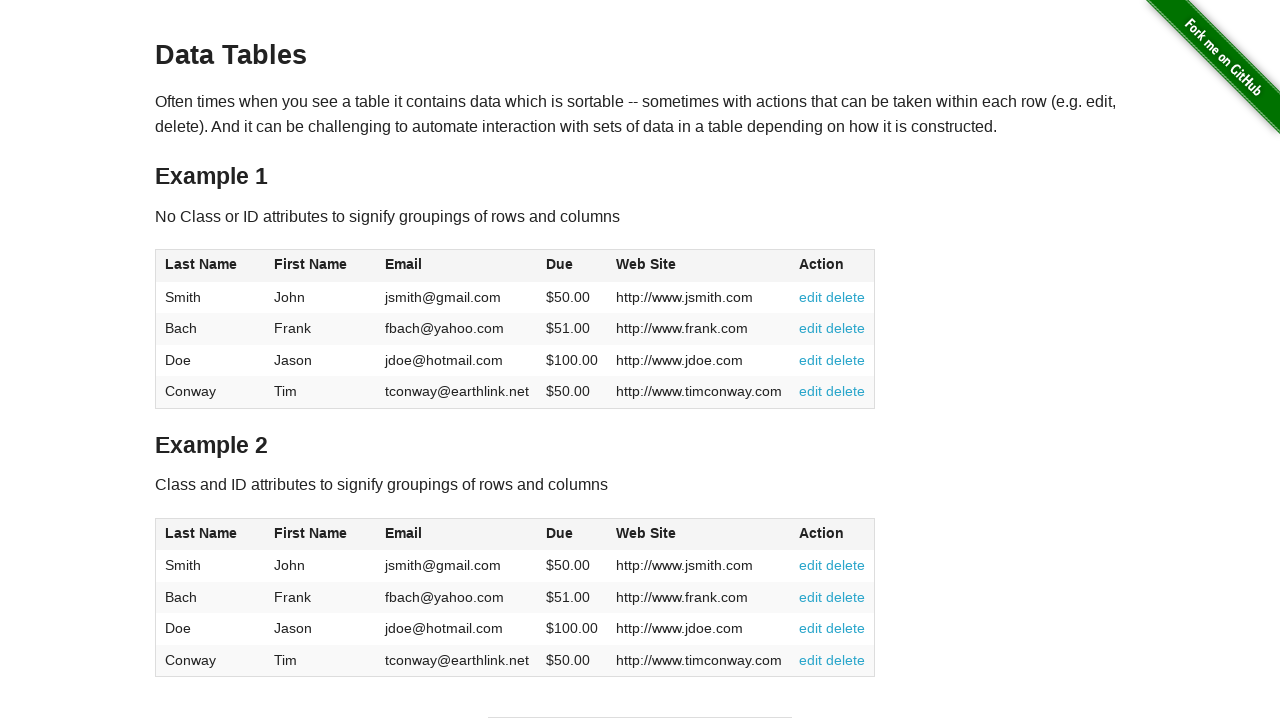

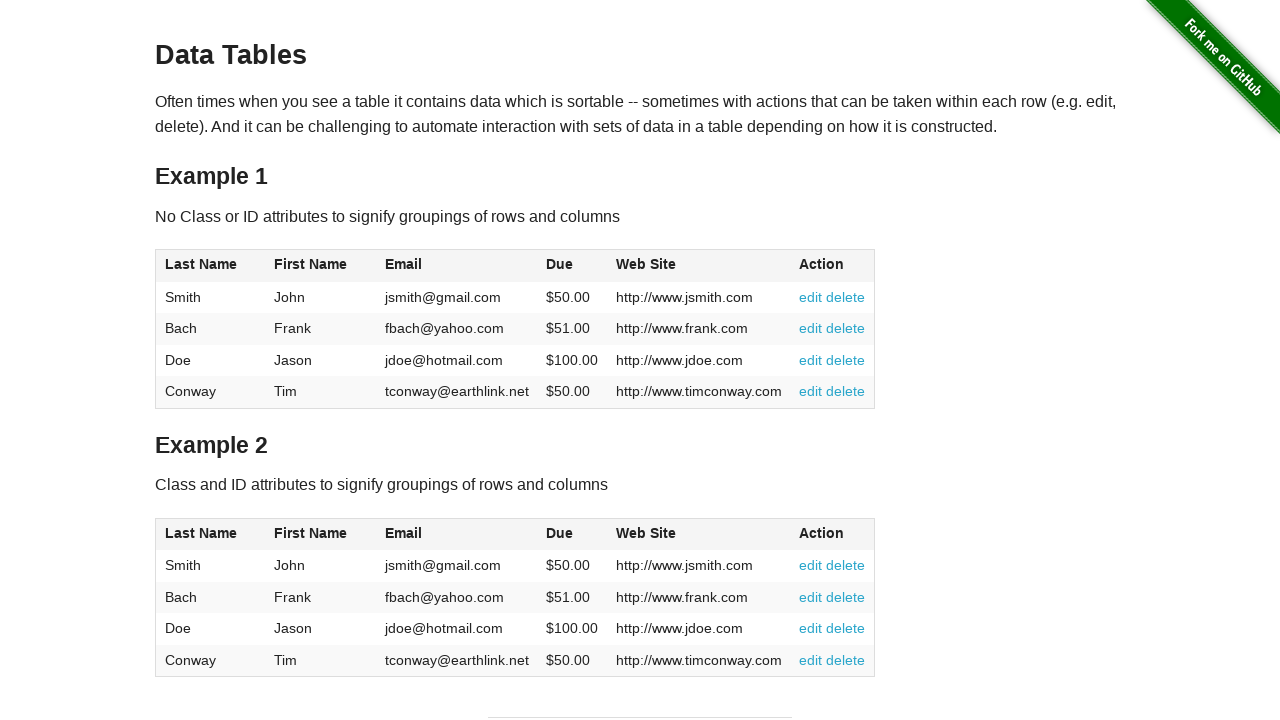